Counts the number of checkbox labels on the automation practice page

Starting URL: https://rahulshettyacademy.com/AutomationPractice/

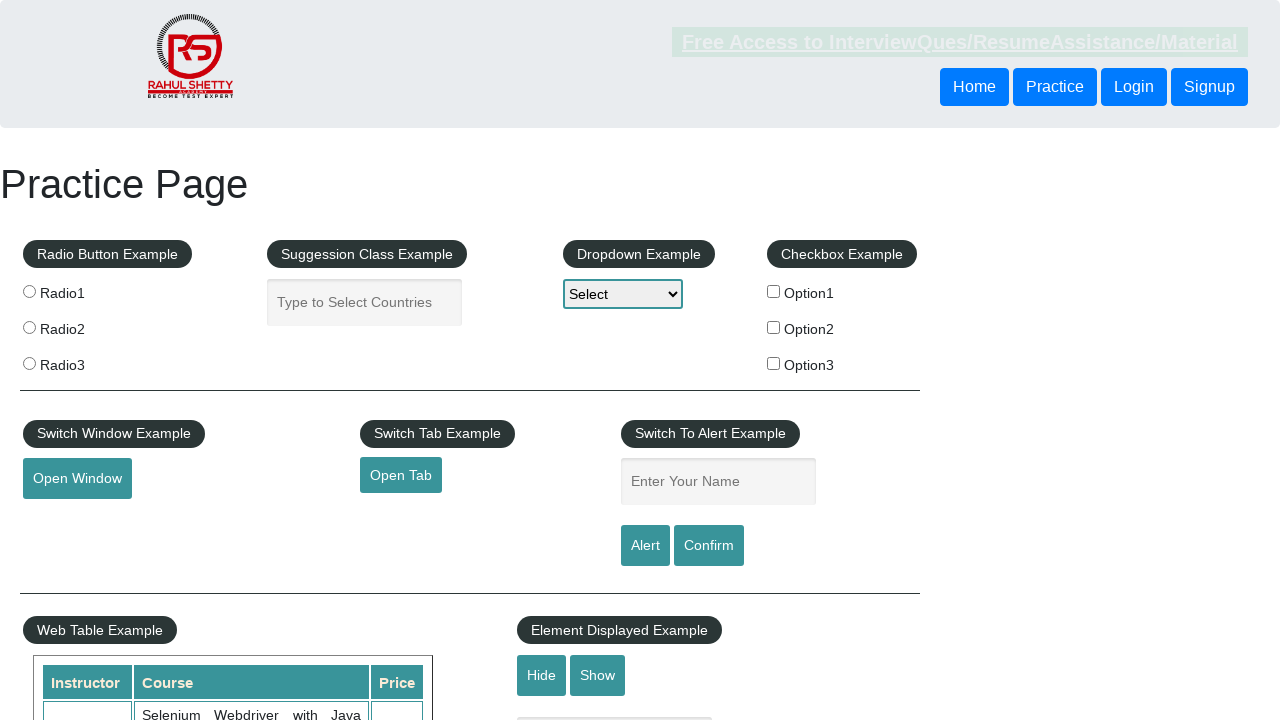

Navigated to automation practice page
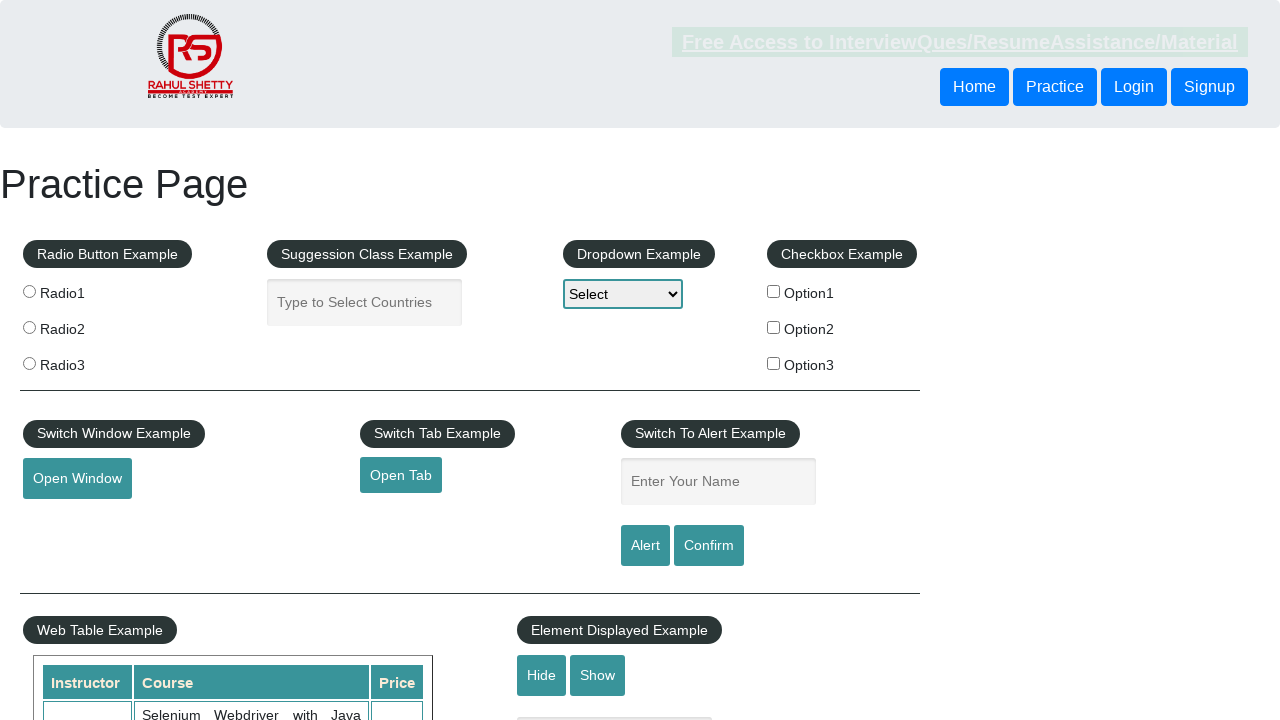

Located all checkbox labels in the checkbox example section
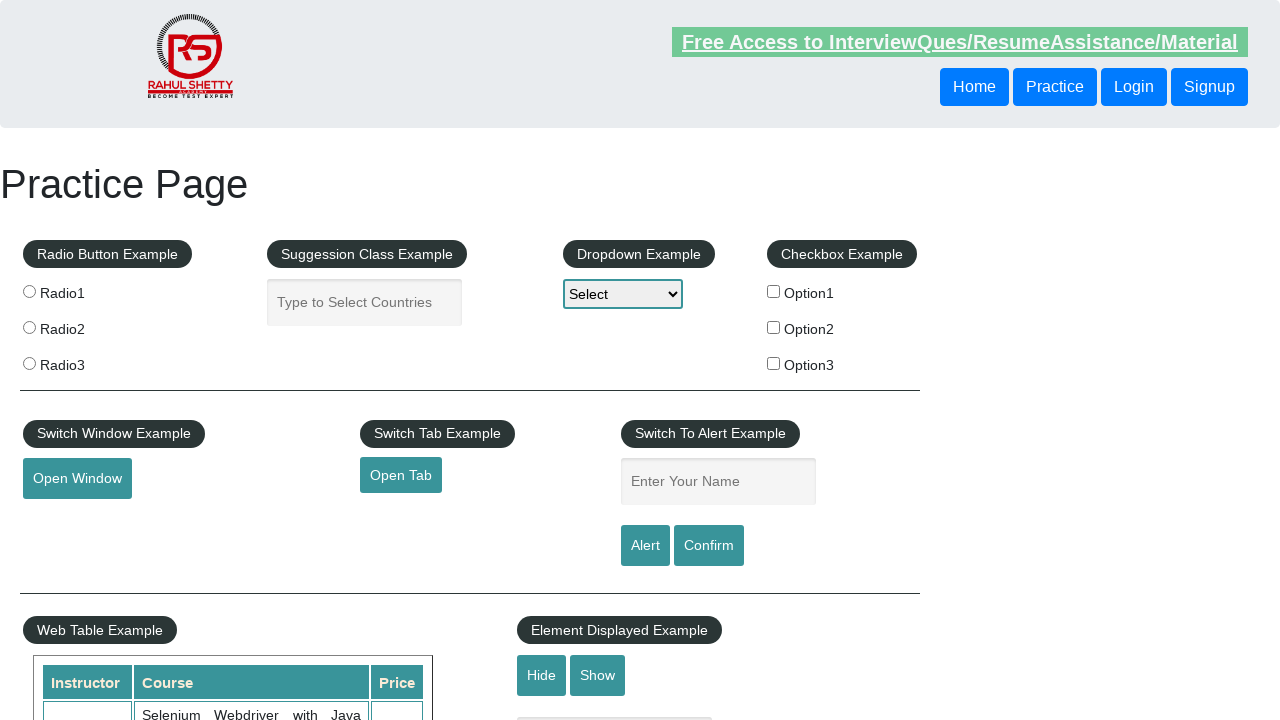

Counted checkbox labels: 3 checkboxes found
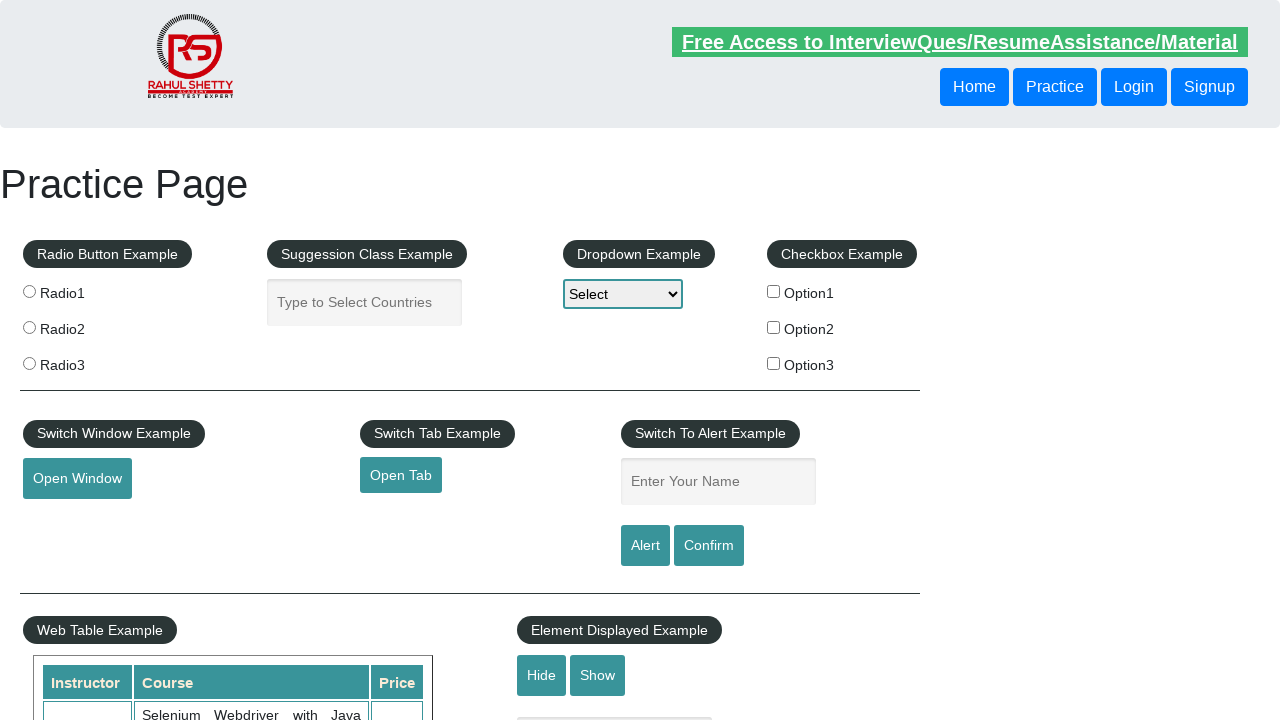

Printed checkbox count result: 3
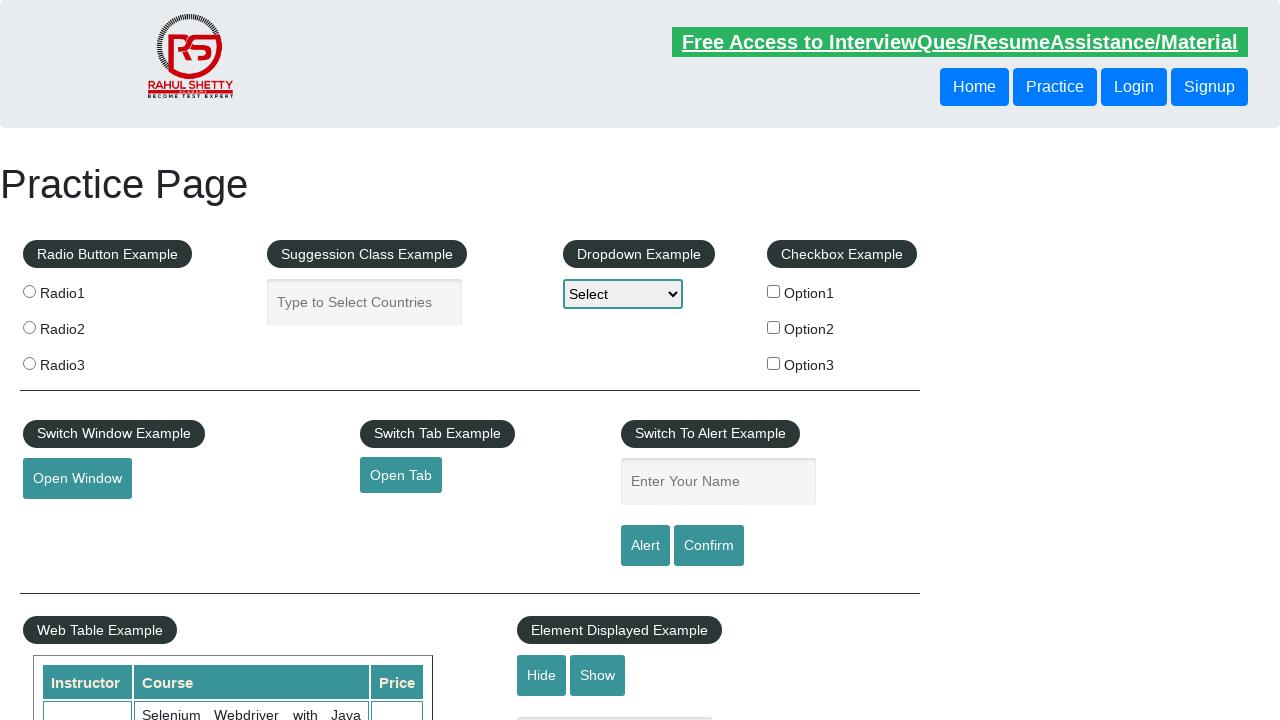

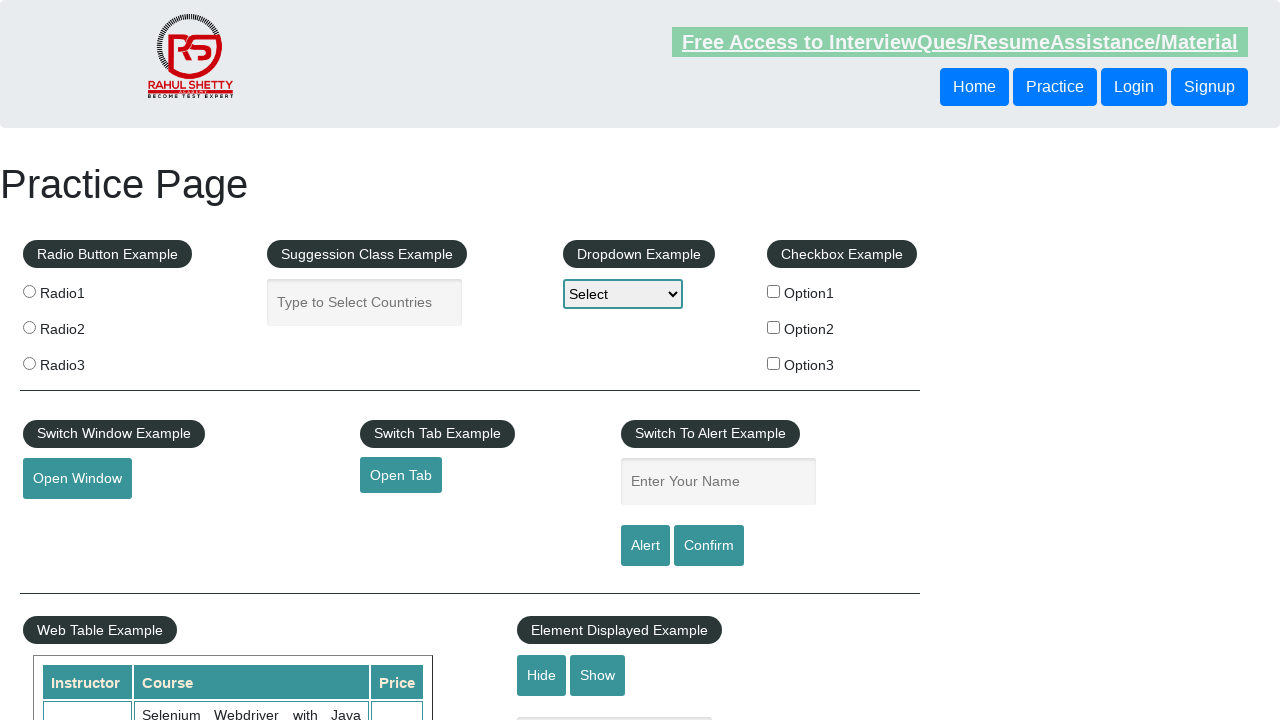